Navigates to the Selenium website and demonstrates handling a print popup by using keyboard shortcuts to open the print dialog (Ctrl+P) and then dismissing it using Tab and Enter keys.

Starting URL: https://www.selenium.dev/

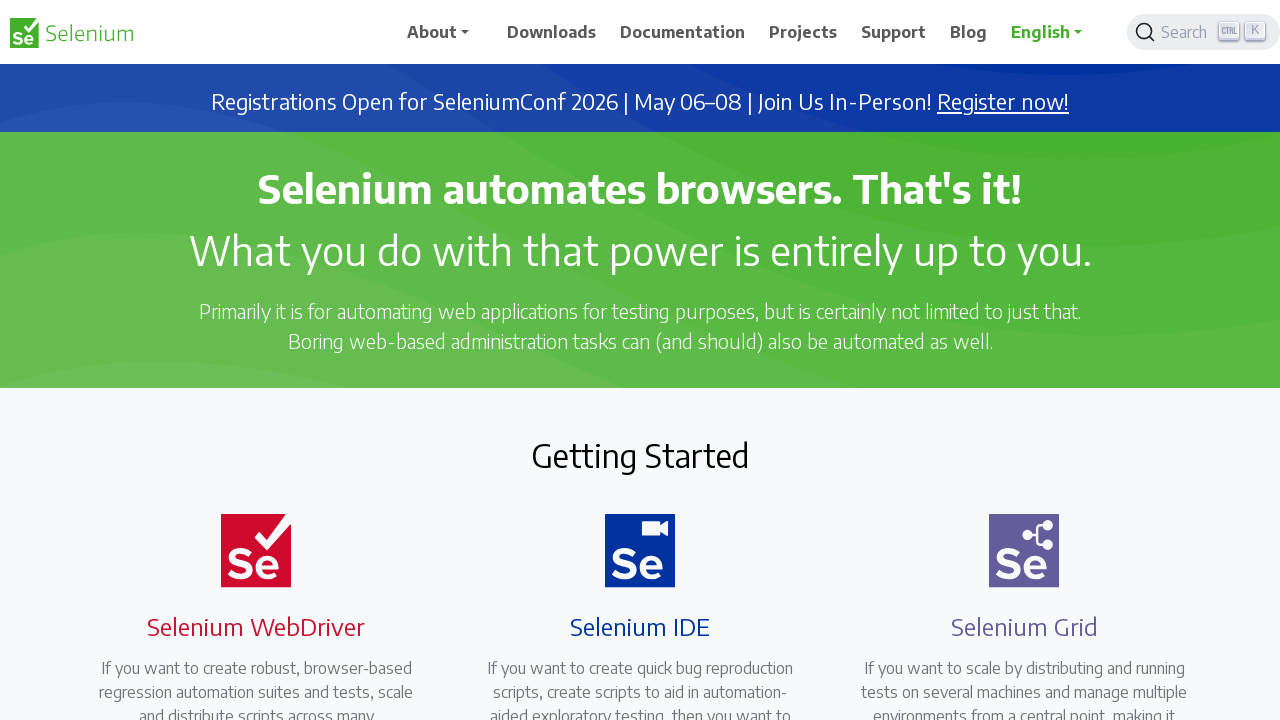

Navigated to Selenium website
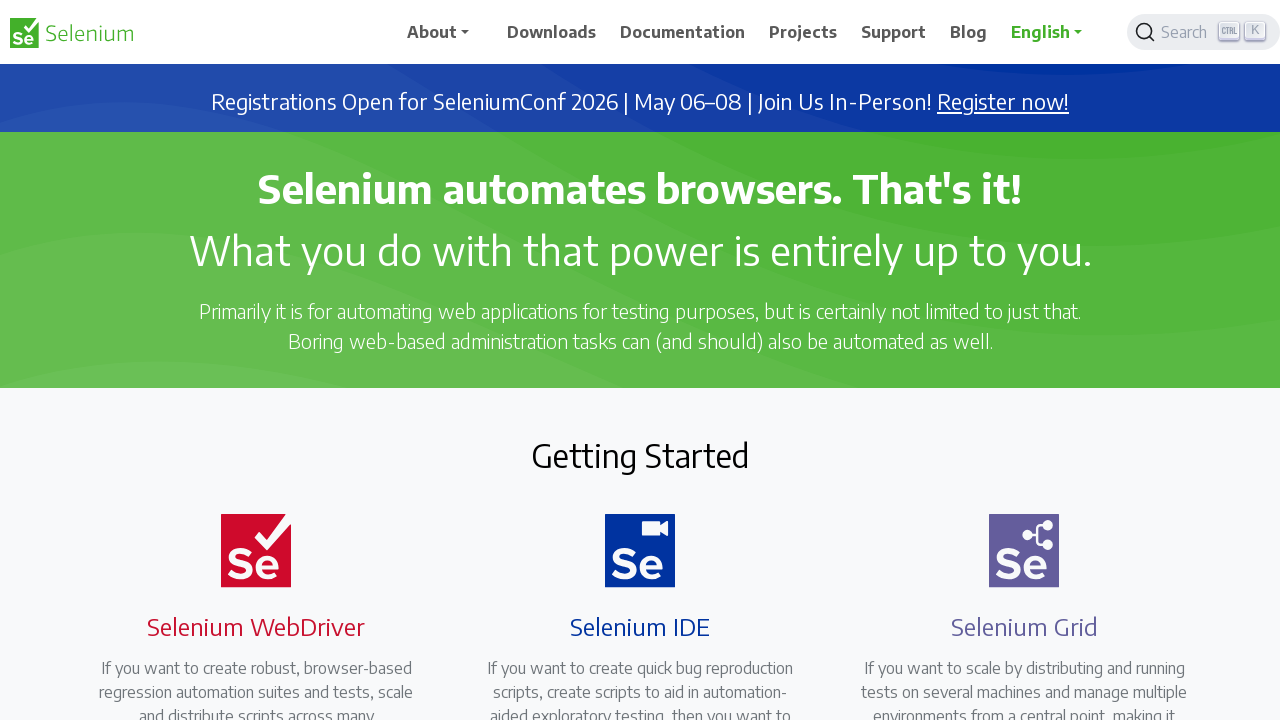

Page fully loaded (domcontentloaded)
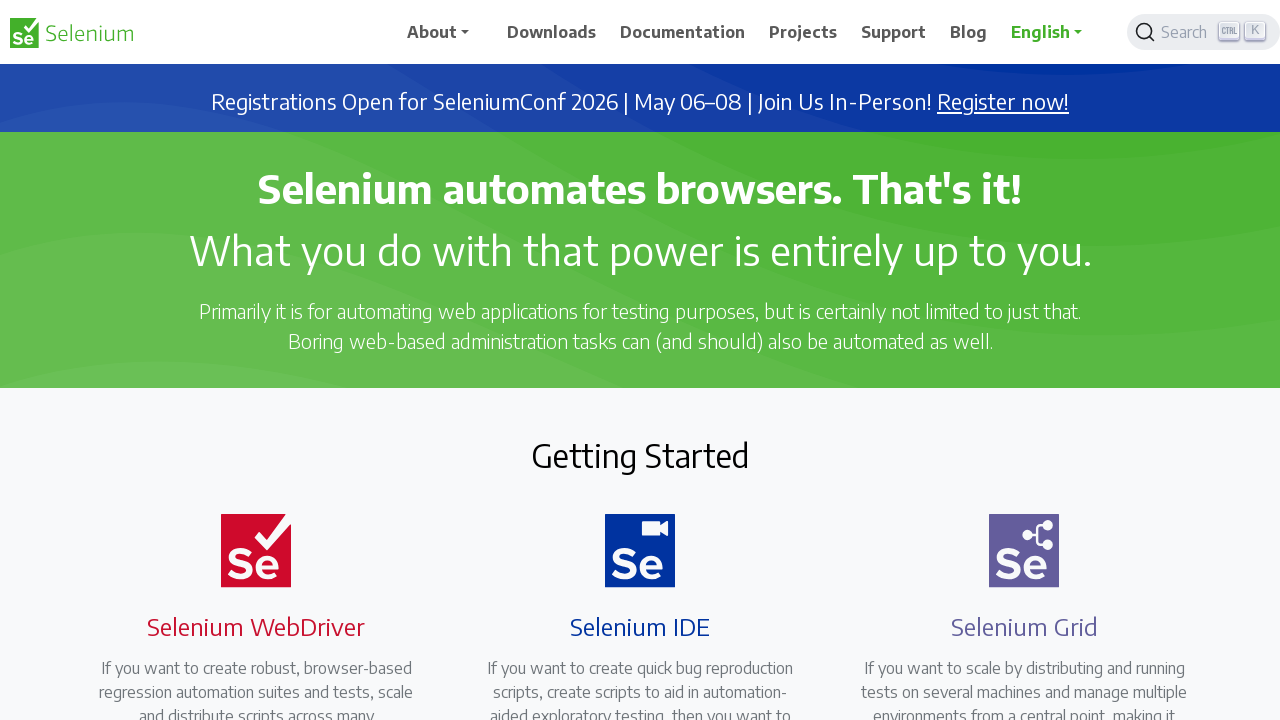

Opened print dialog using Ctrl+P
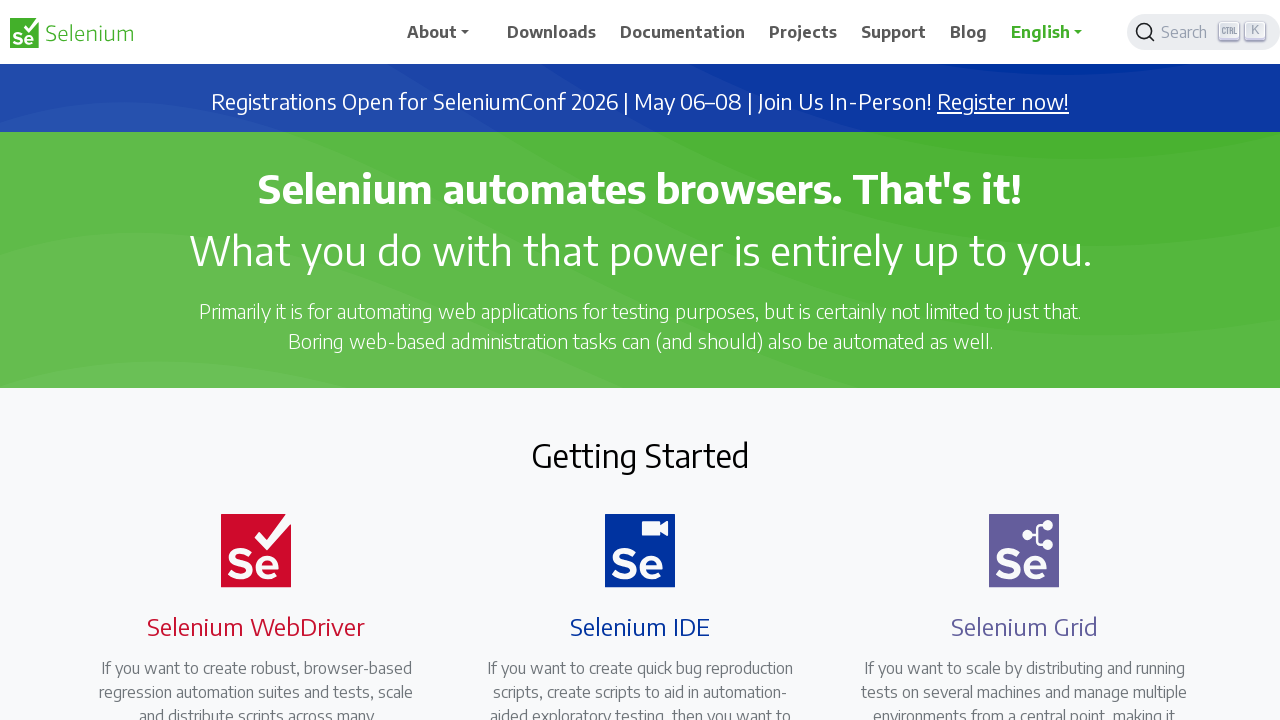

Waited 2 seconds for print dialog to appear
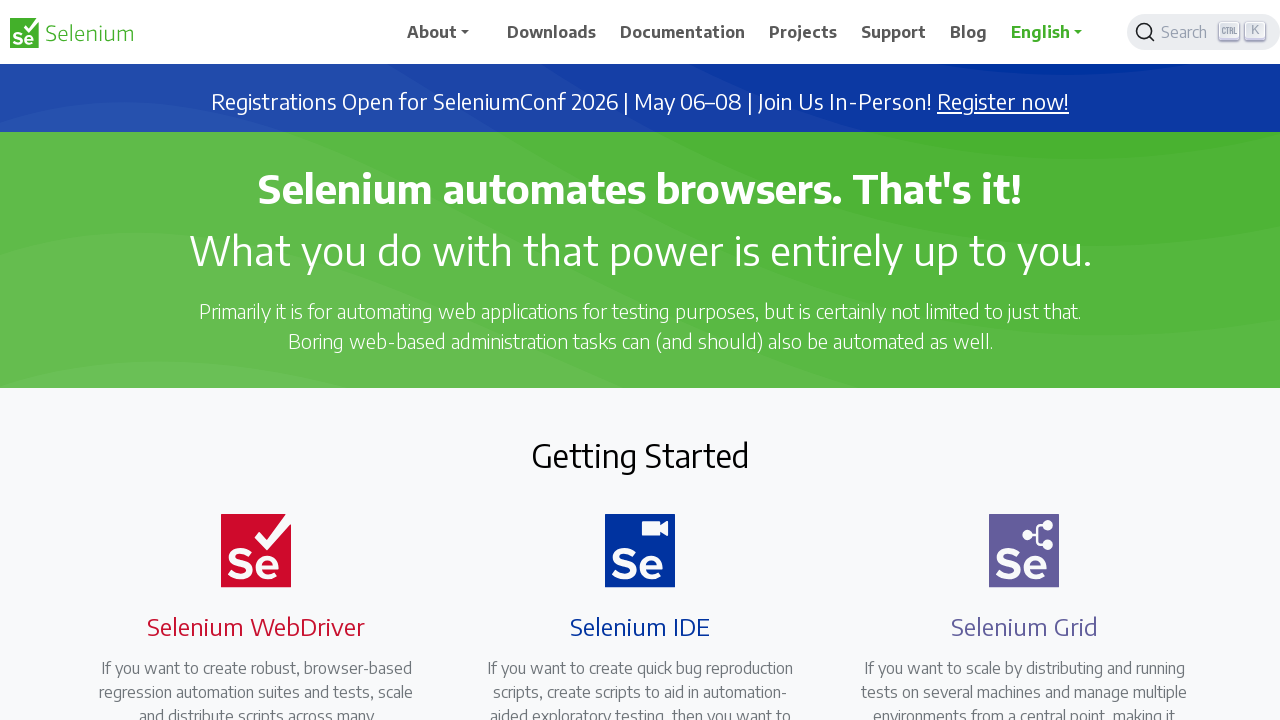

Pressed Tab to shift focus to cancel button
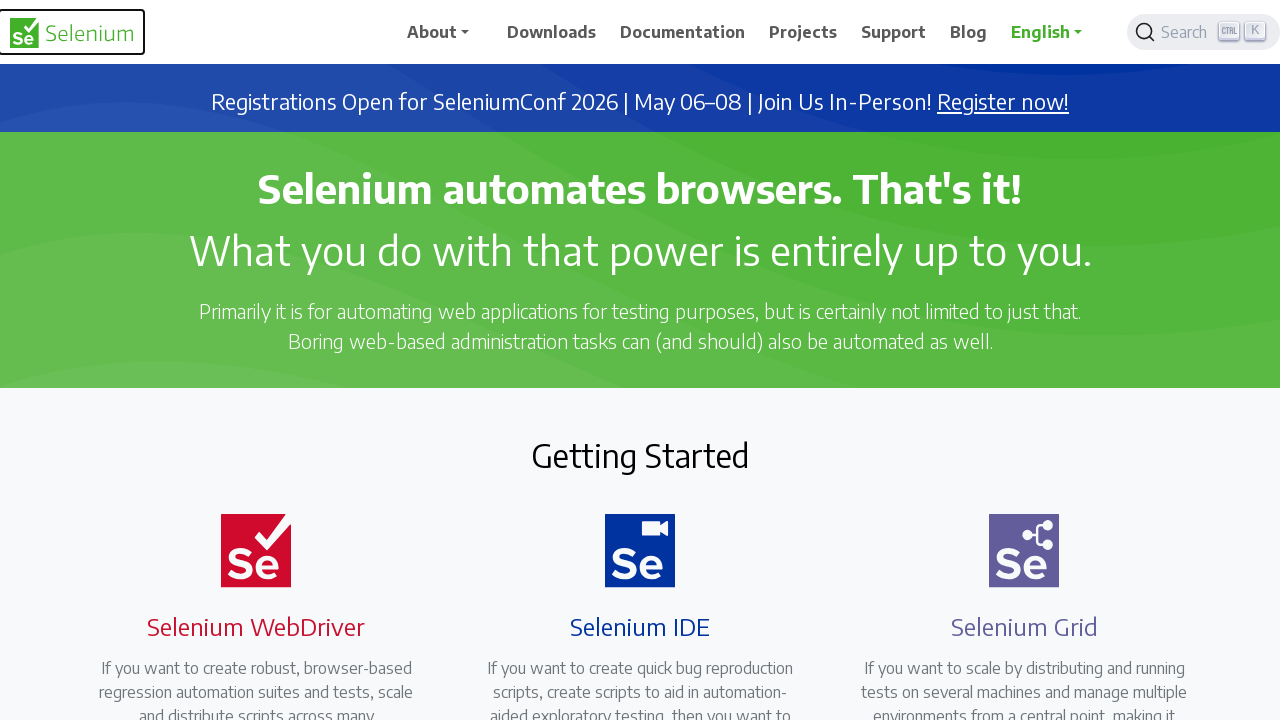

Pressed Enter to dismiss the print popup
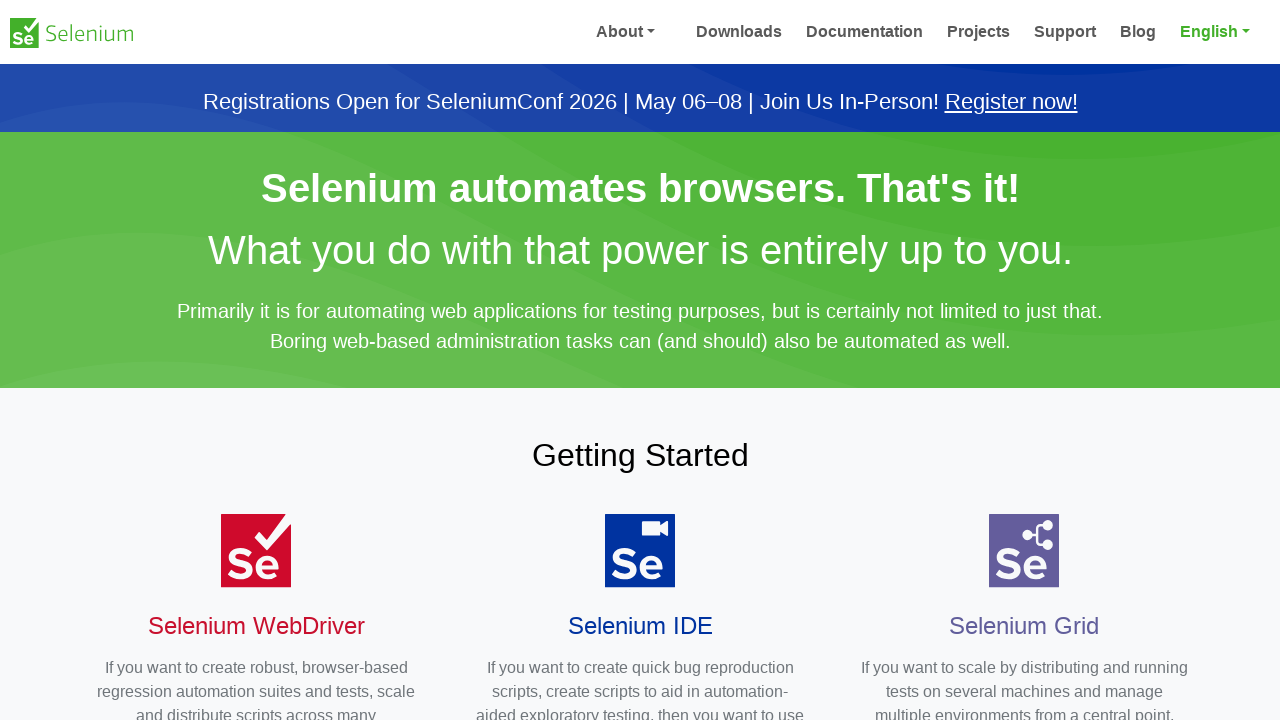

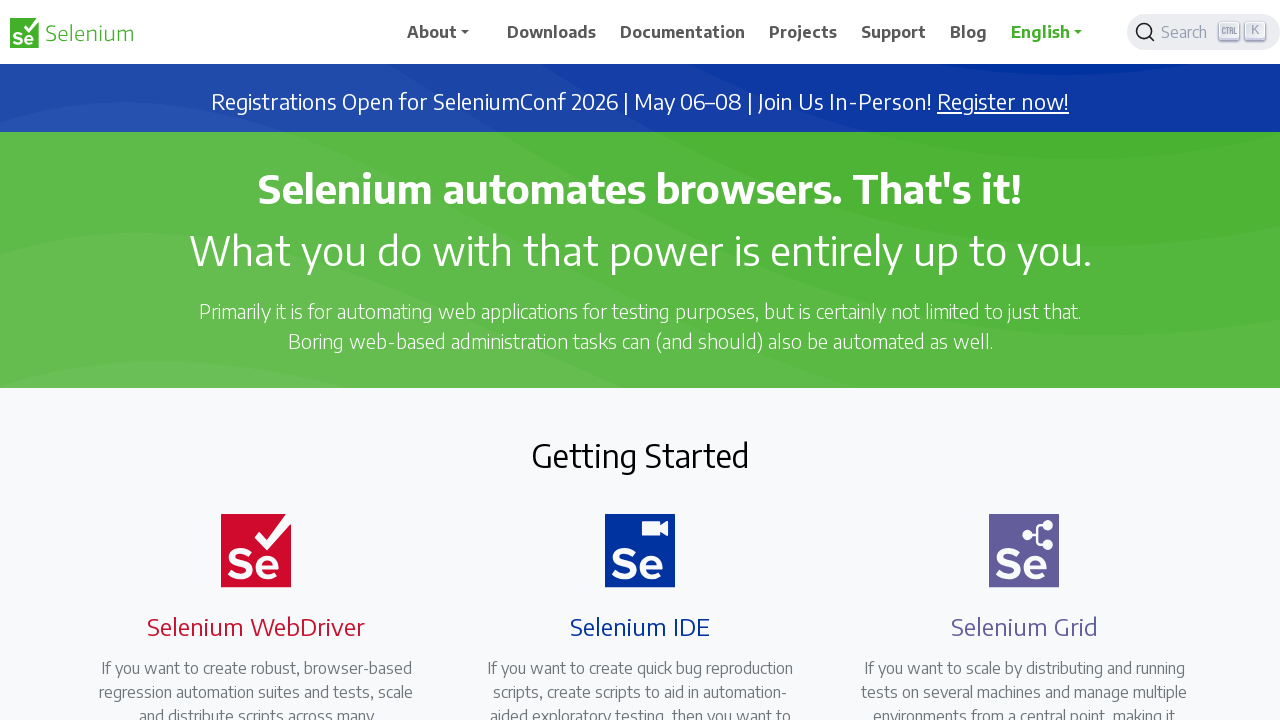